Tests handling a single iframe by switching to the frame and entering text into an input field

Starting URL: https://demo.automationtesting.in/Frames.html

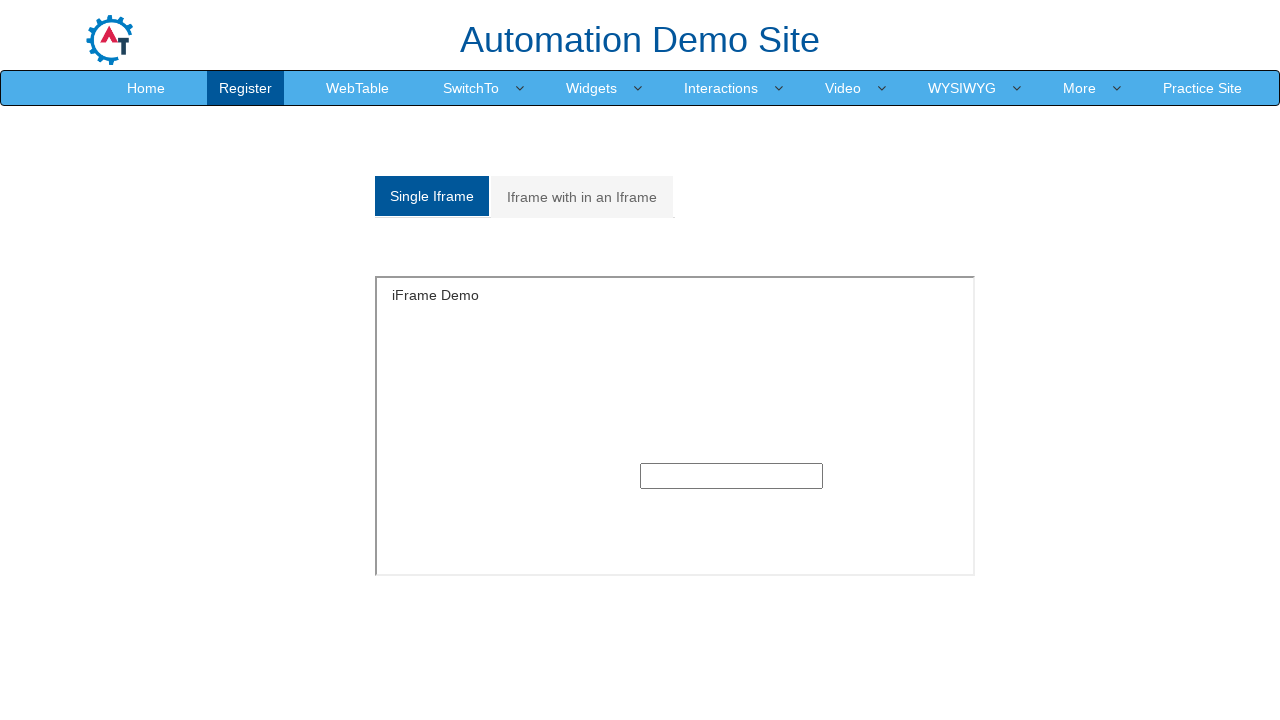

Navigated to Frames demo page
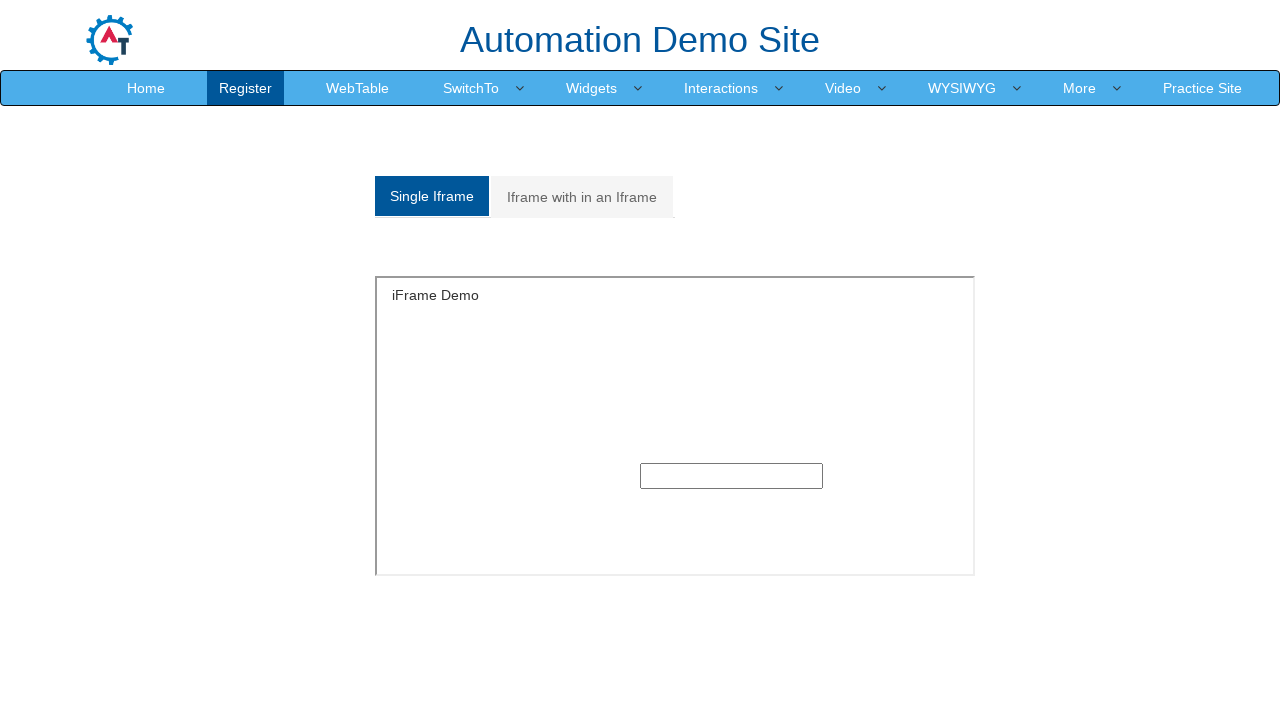

Located single iframe with id 'singleframe'
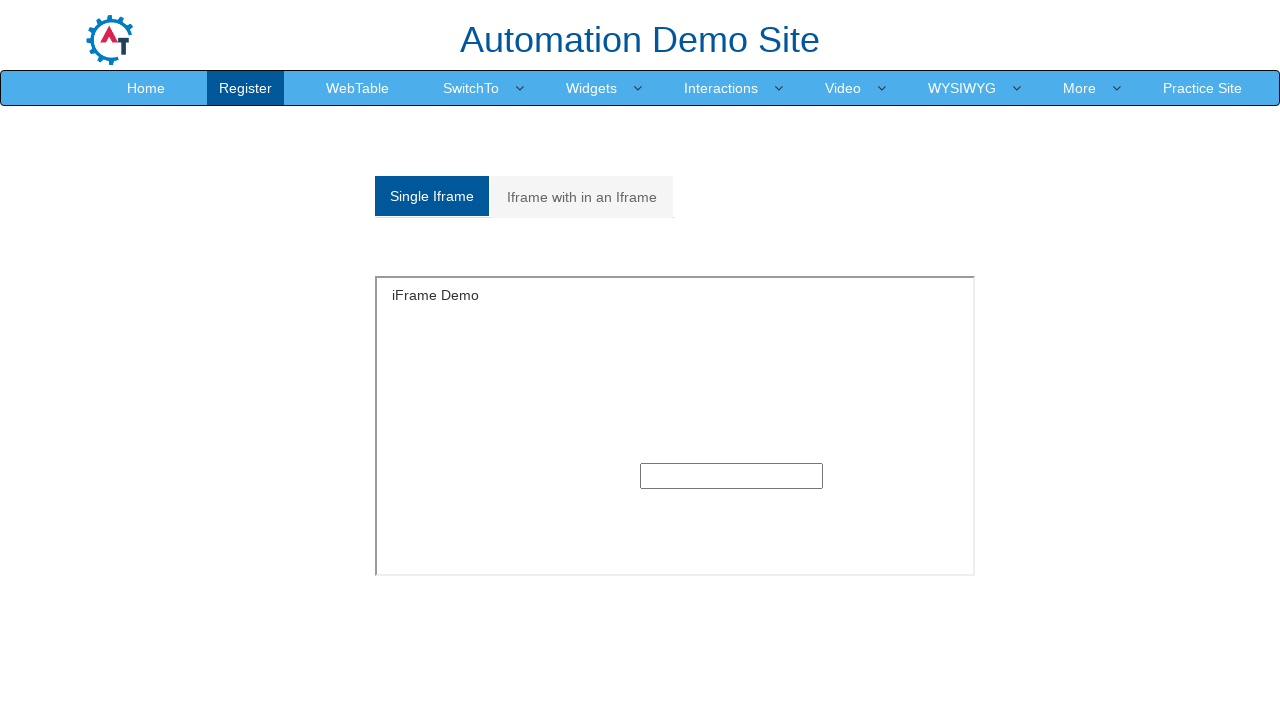

Entered text 'heloo name' into input field within iframe on #singleframe >> internal:control=enter-frame >> input[type='text']
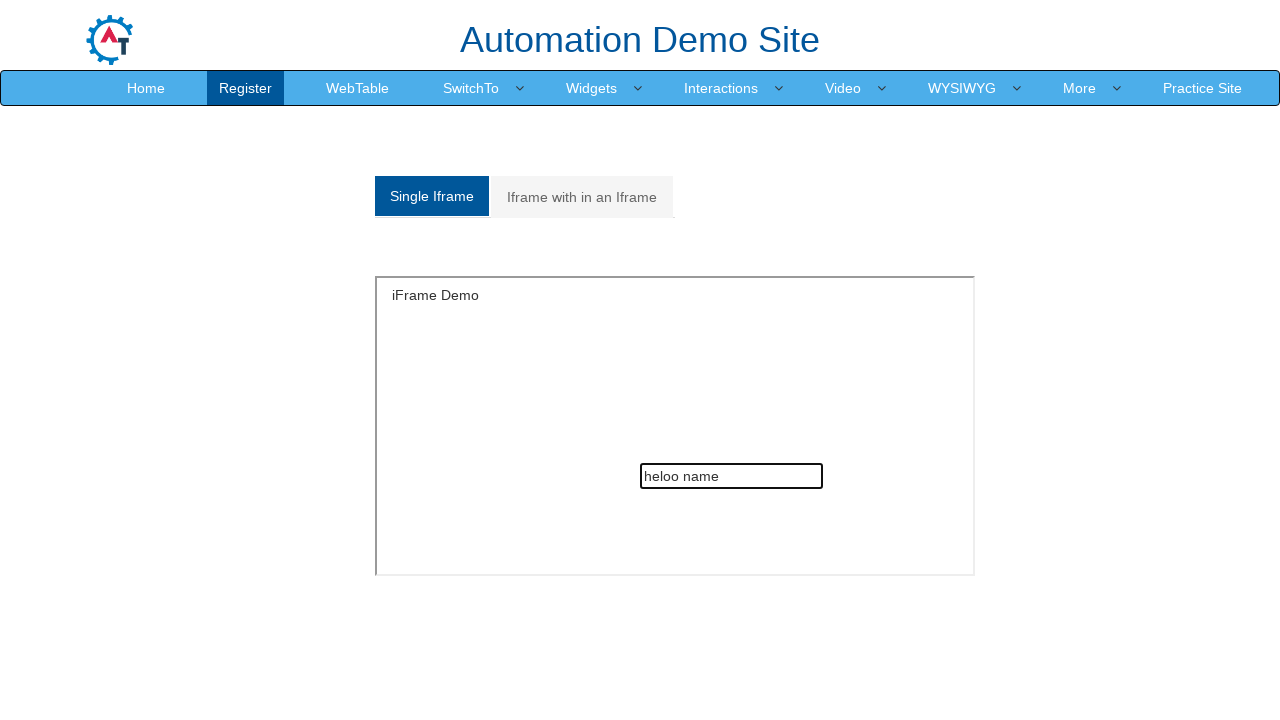

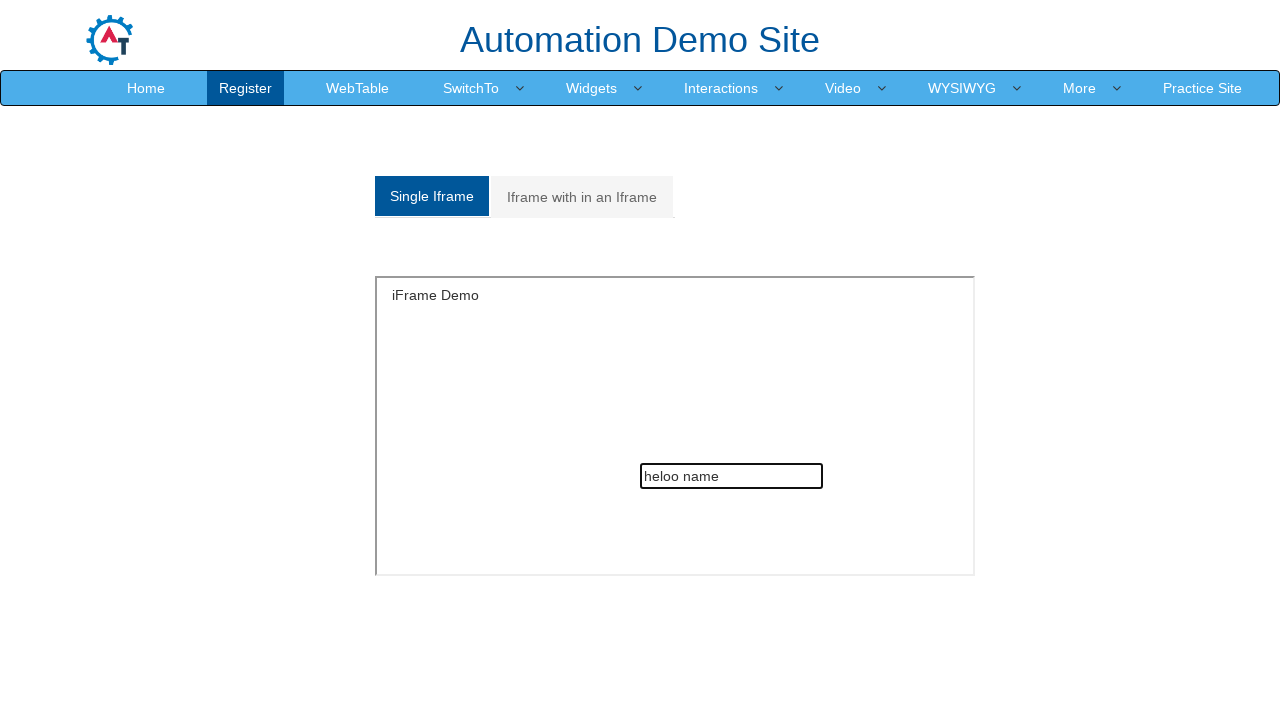